Tests JavaScript alert handling by triggering three types of alerts: accepting a simple alert, dismissing a confirmation alert, and entering text into a prompt alert before accepting it.

Starting URL: https://the-internet.herokuapp.com/javascript_alerts

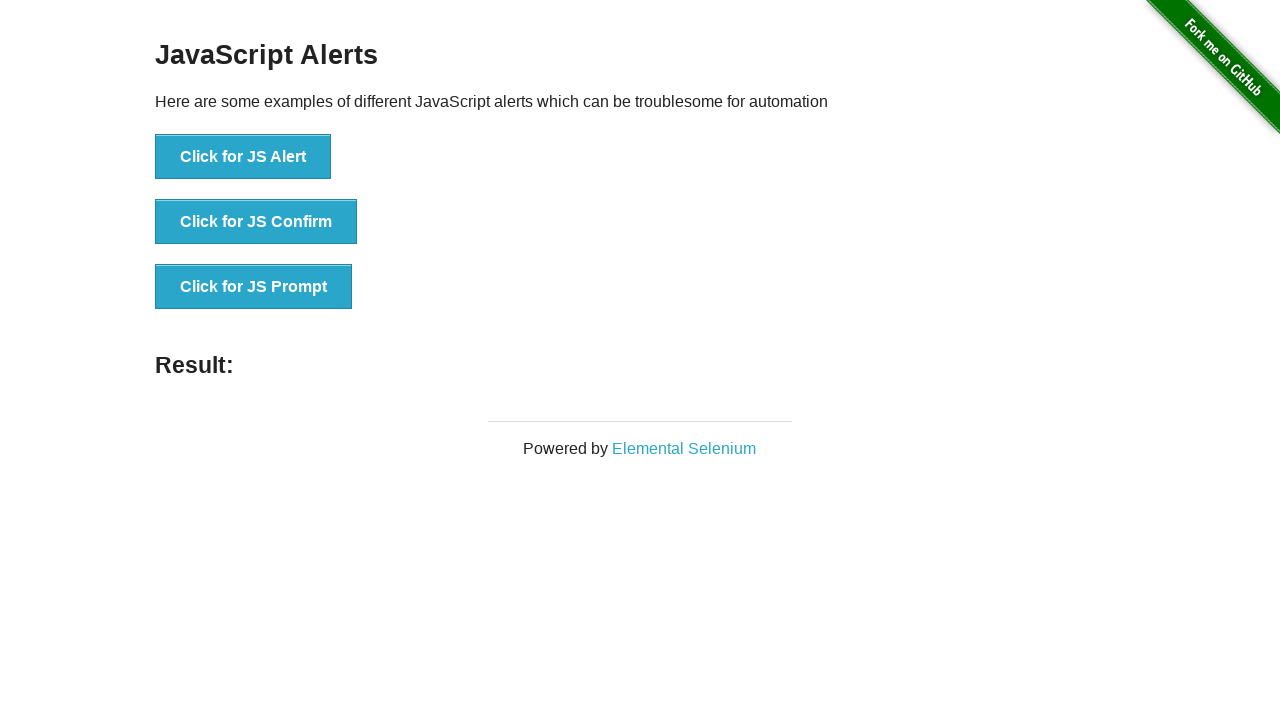

Clicked button to trigger simple JavaScript alert at (243, 157) on xpath=//*[@id='content']/div/ul/li[1]/button
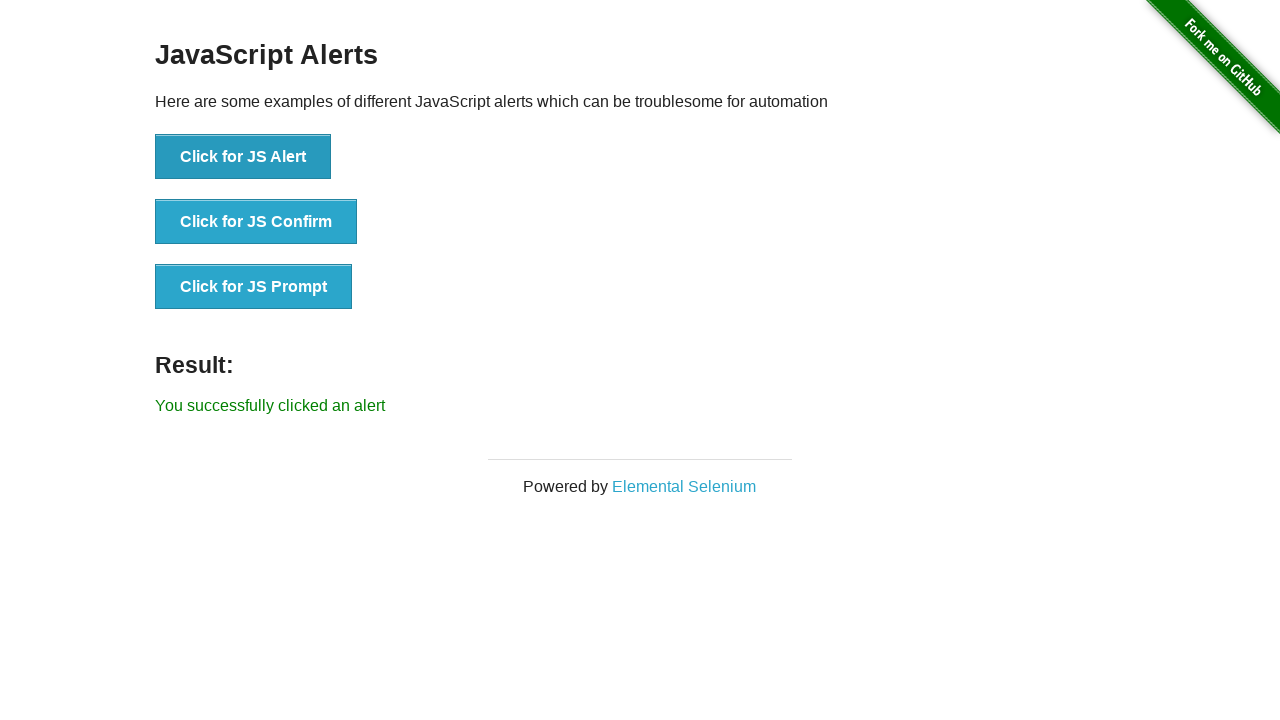

Set up dialog handler to accept simple alert
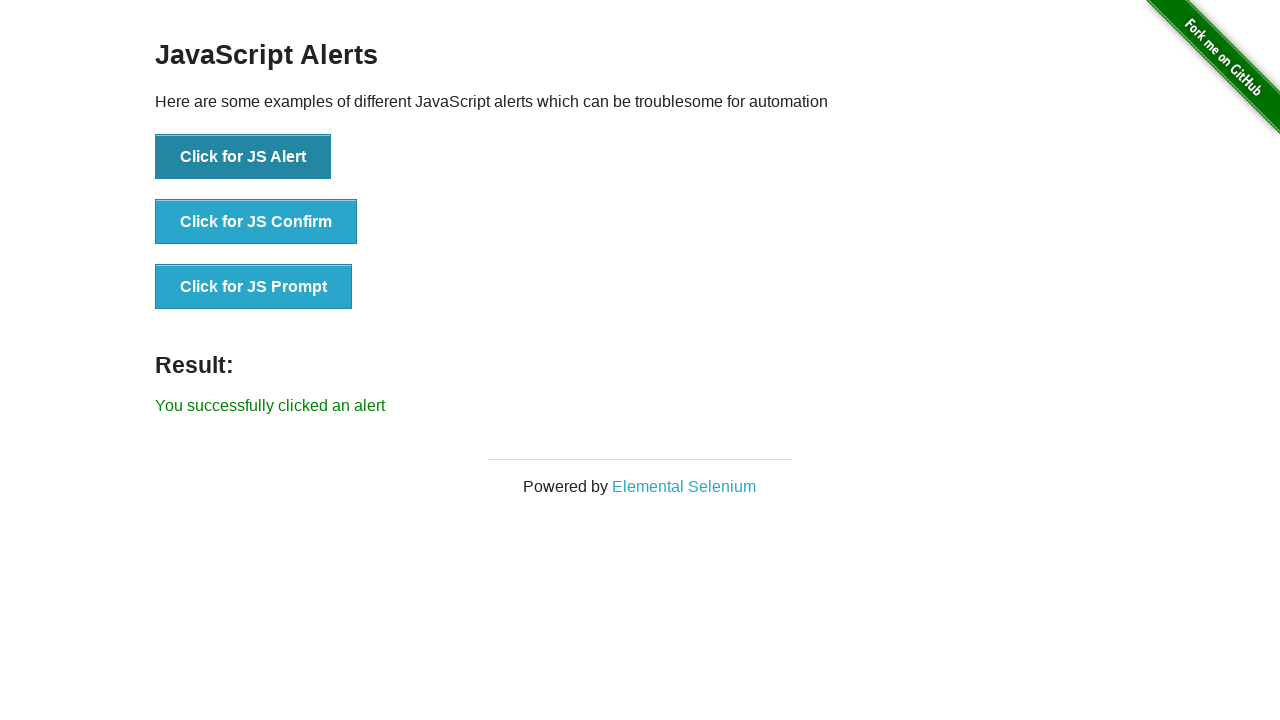

Waited for simple alert to be processed
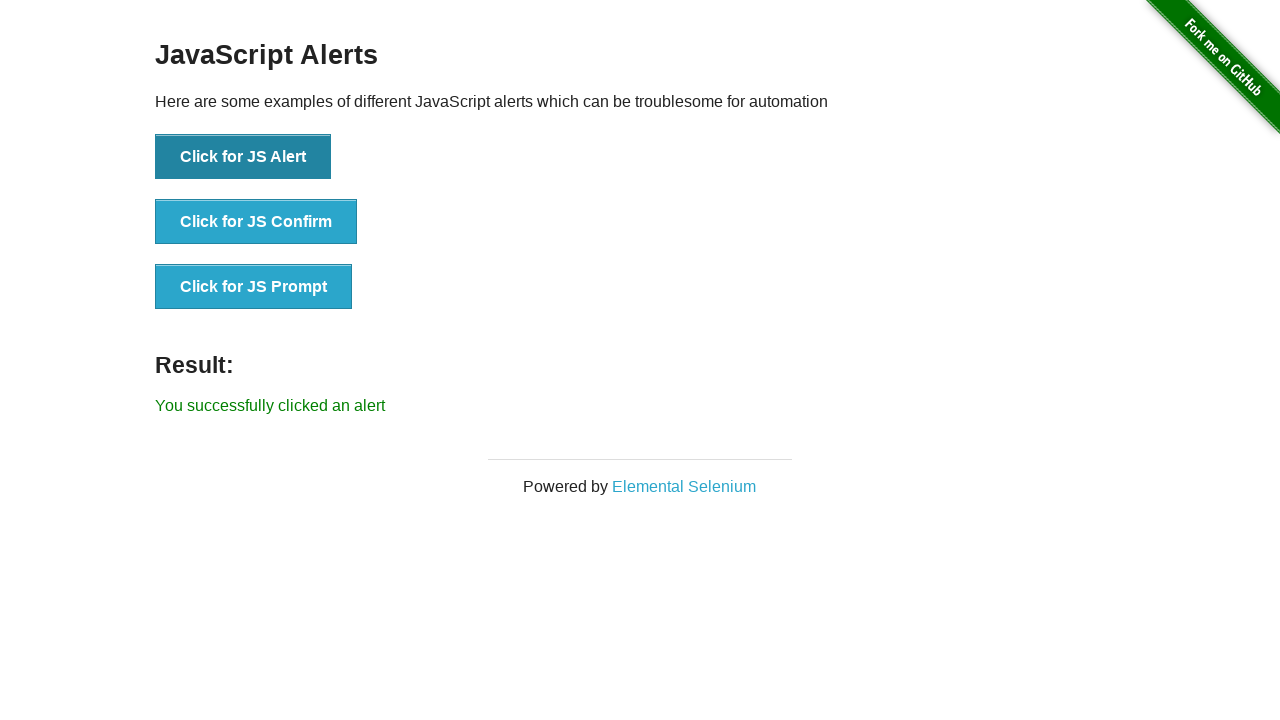

Clicked button to trigger confirmation alert at (256, 222) on xpath=//*[@id='content']/div/ul/li[2]/button
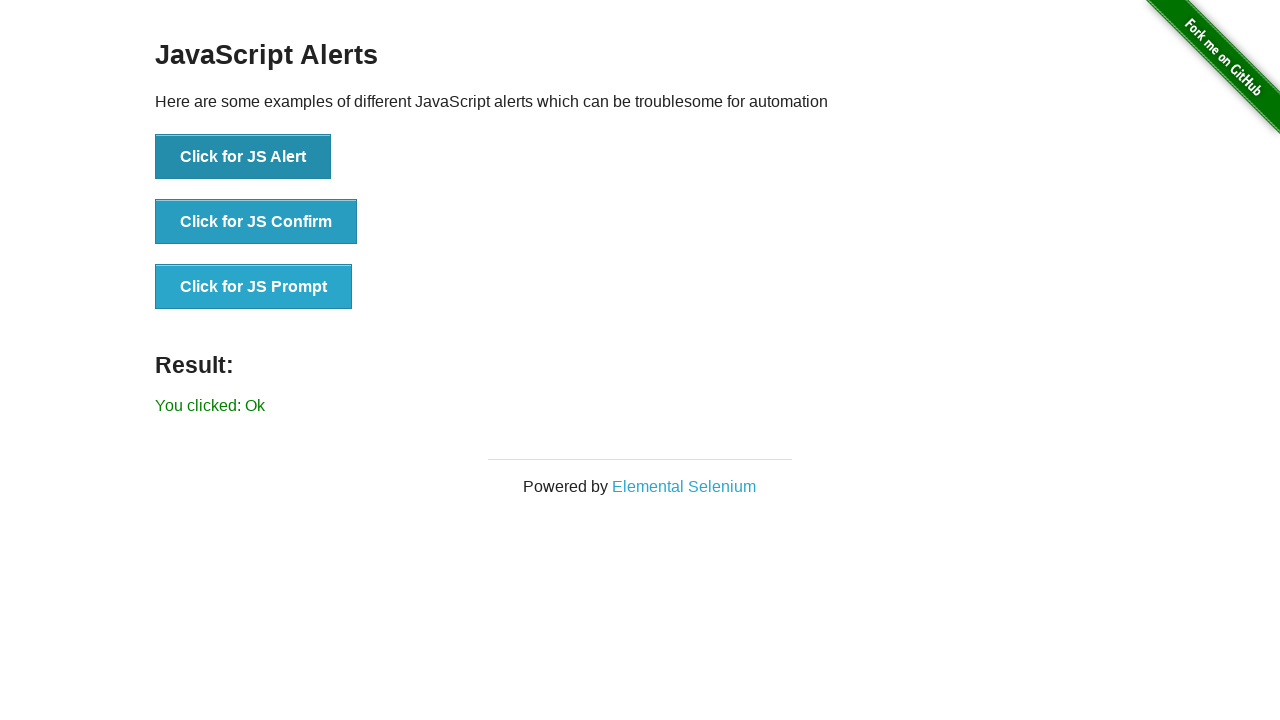

Set up dialog handler to dismiss confirmation alert
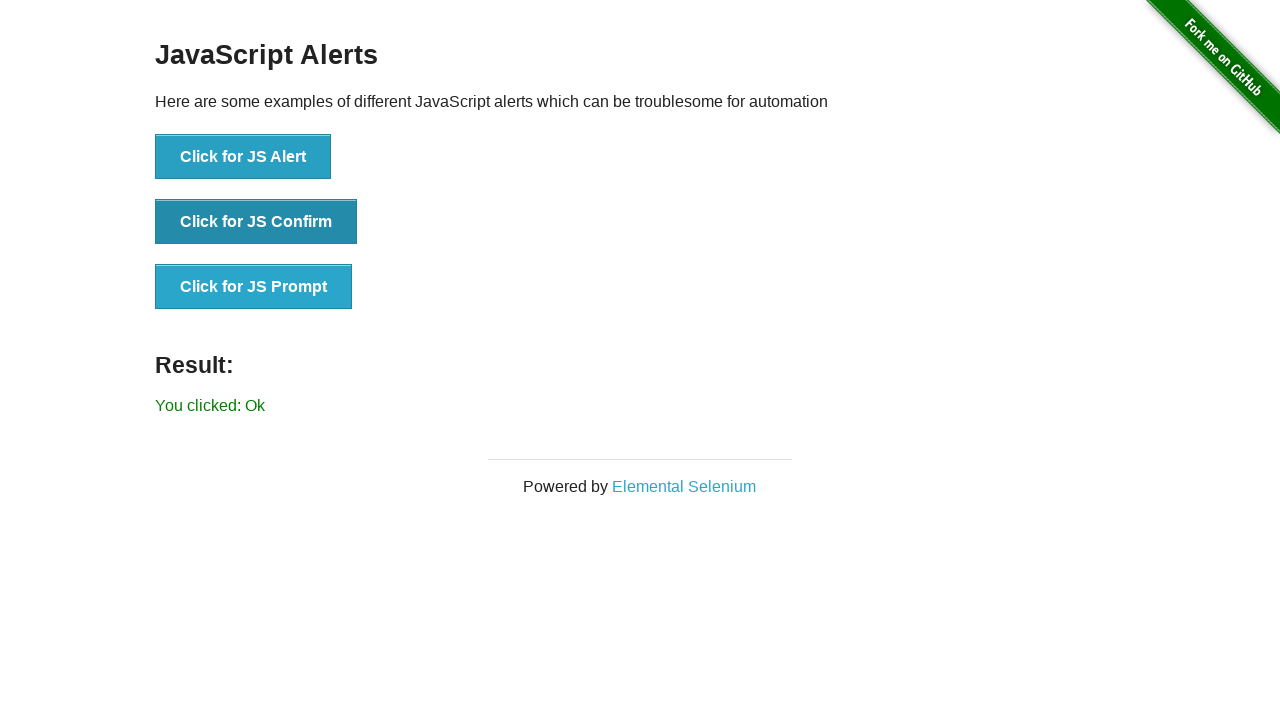

Waited for confirmation alert to be processed
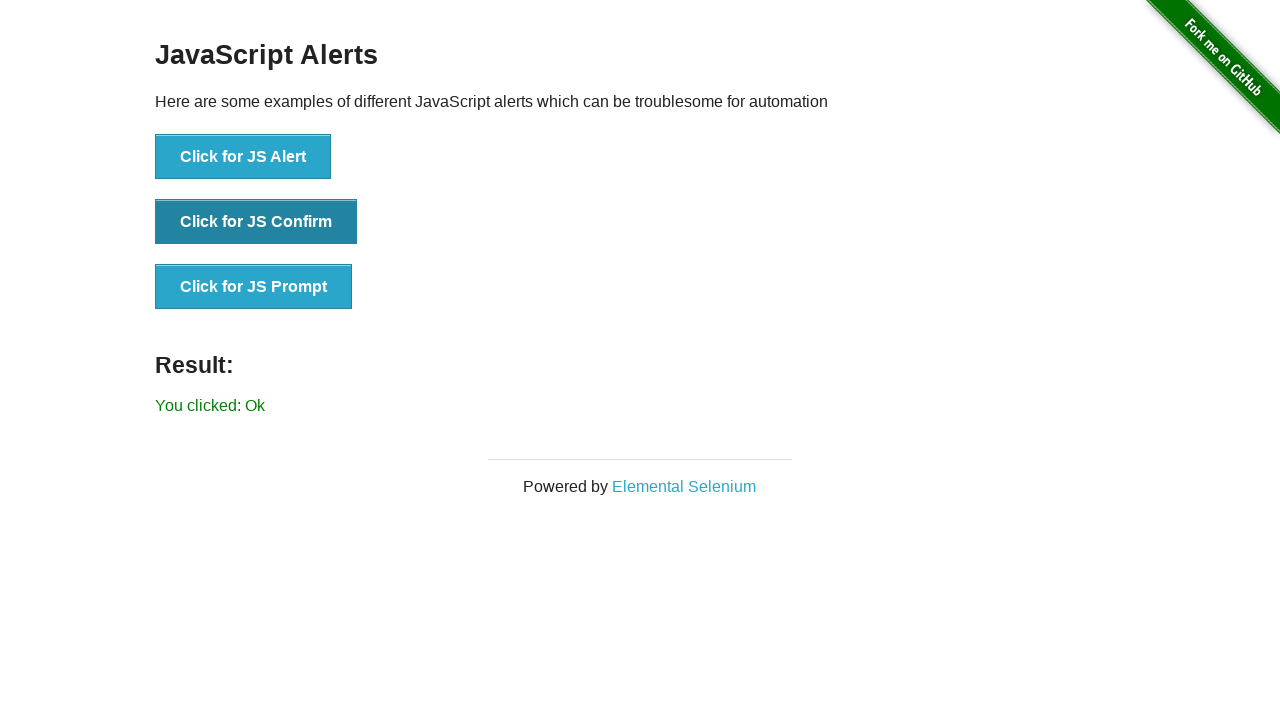

Clicked button to trigger prompt alert at (254, 287) on xpath=//*[@id='content']/div/ul/li[3]/button
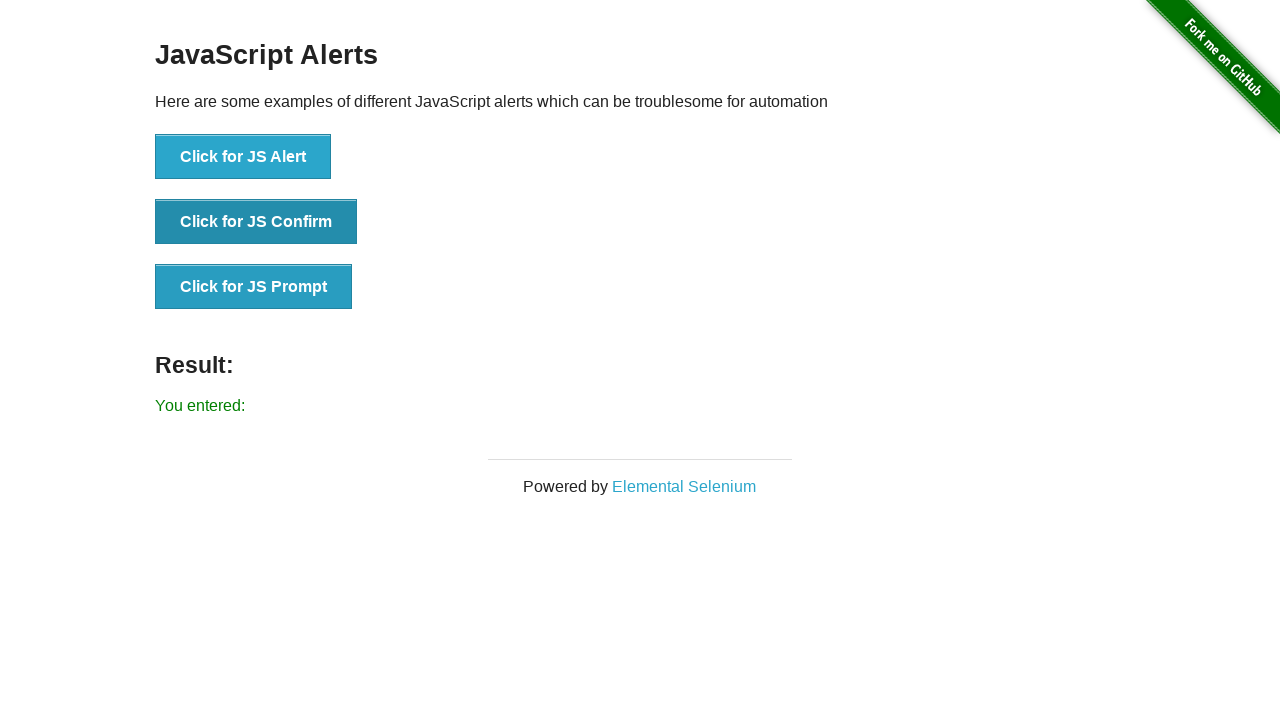

Set up dialog handler to enter 'data' and accept prompt alert
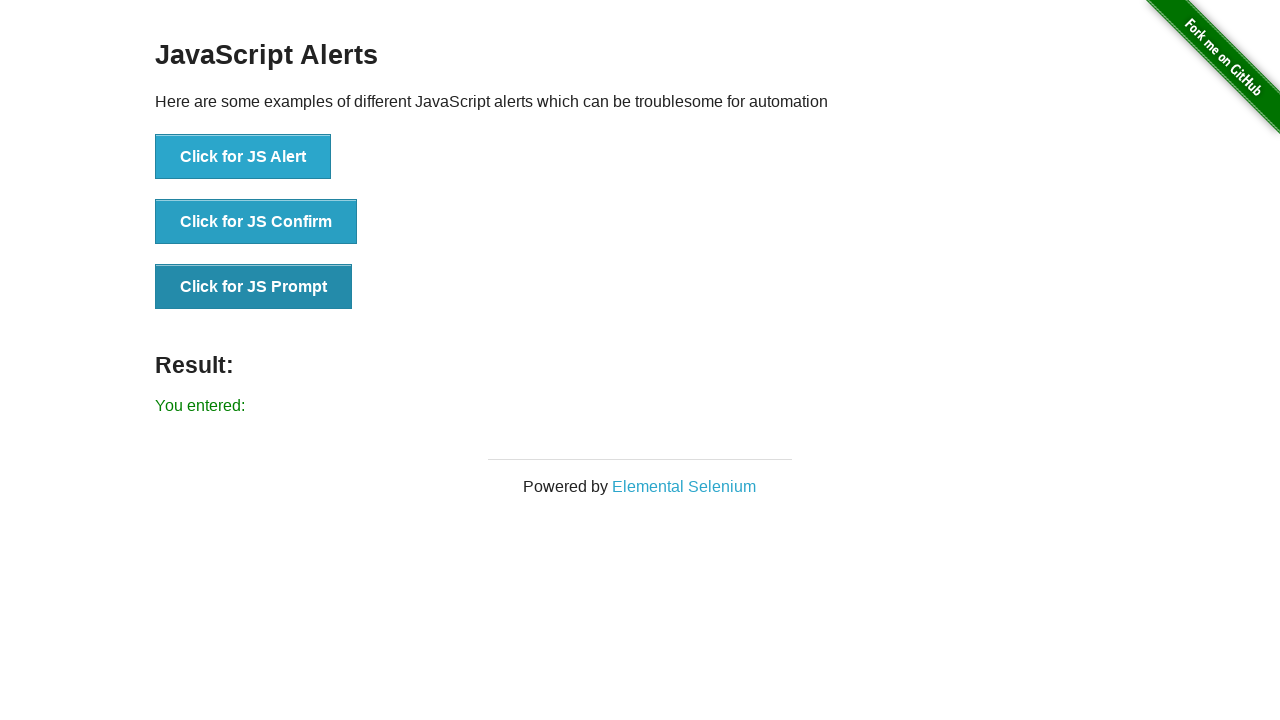

Waited for prompt alert to be processed
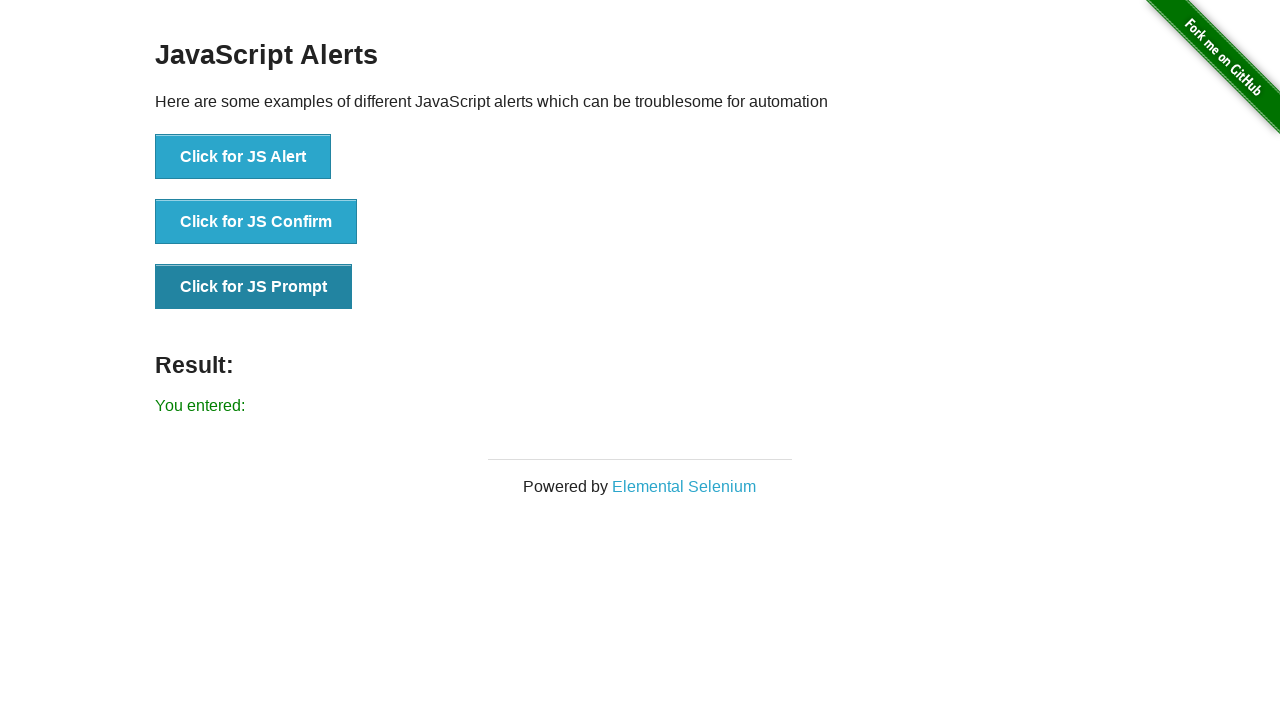

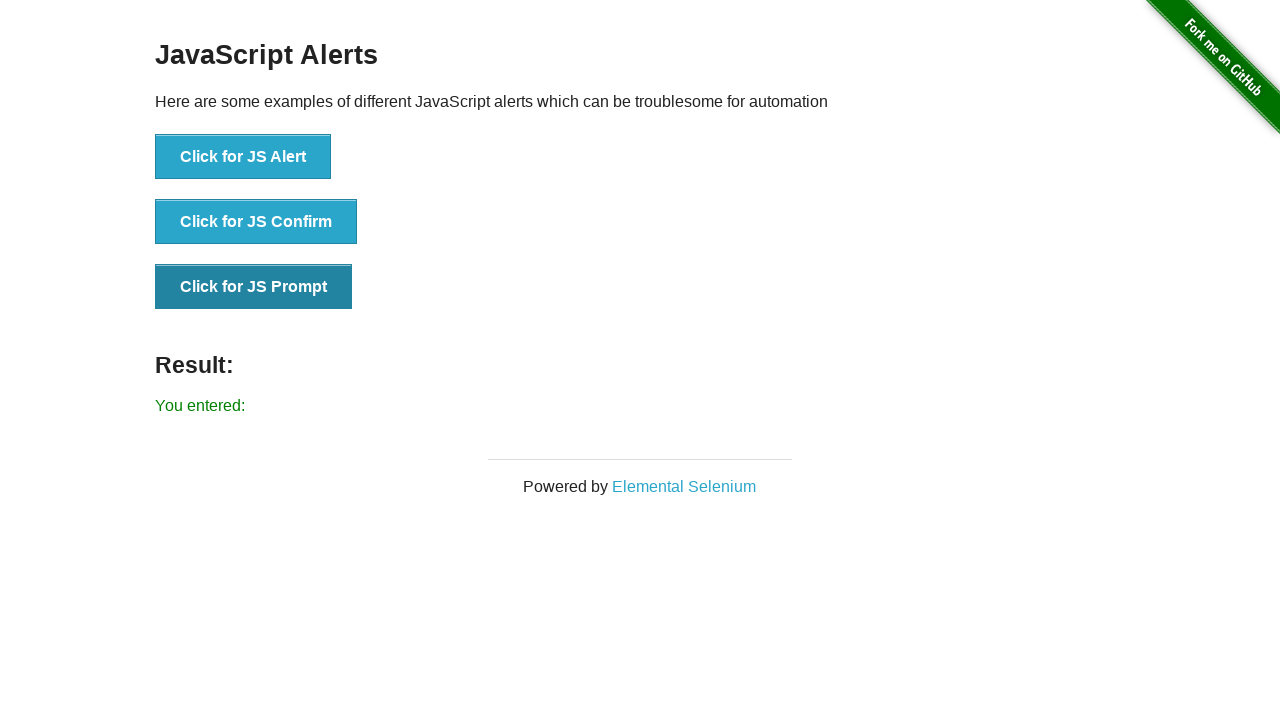